Tests drag-and-drop functionality on the jQueryUI droppable demo page by switching to the demo iframe and dragging an element onto a drop target.

Starting URL: https://jqueryui.com/droppable/

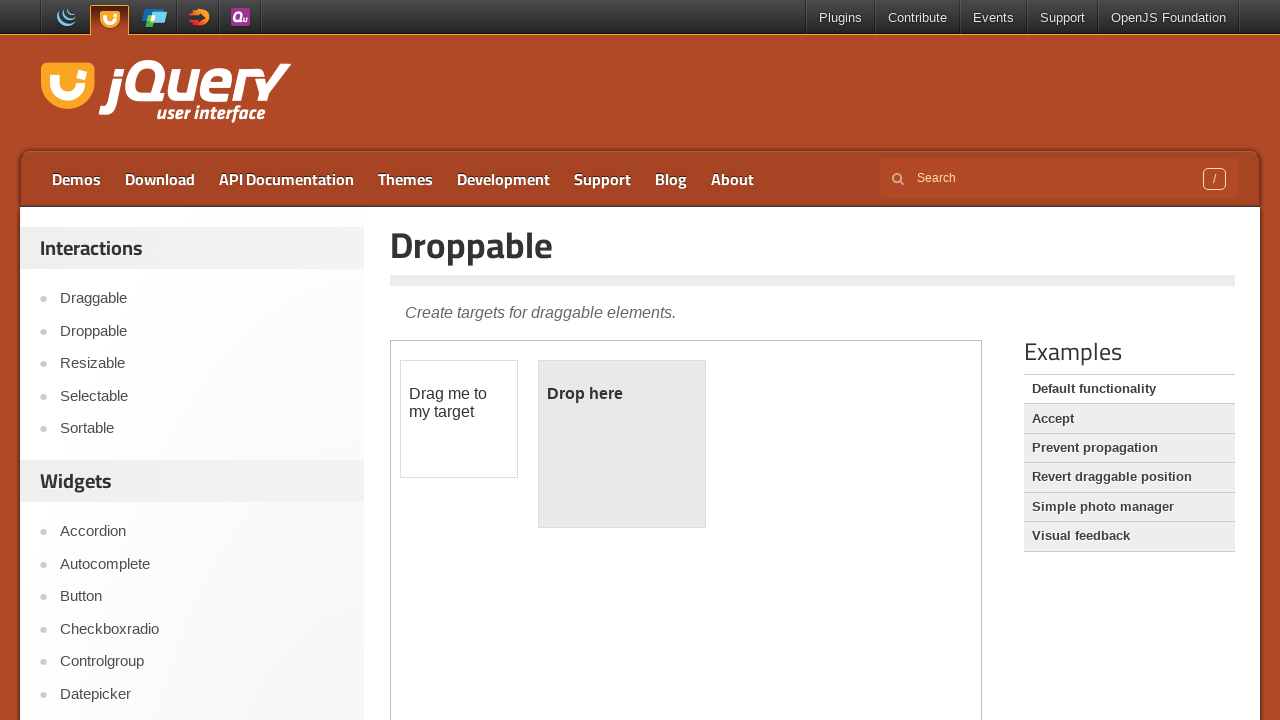

Located the demo iframe containing drag-drop elements
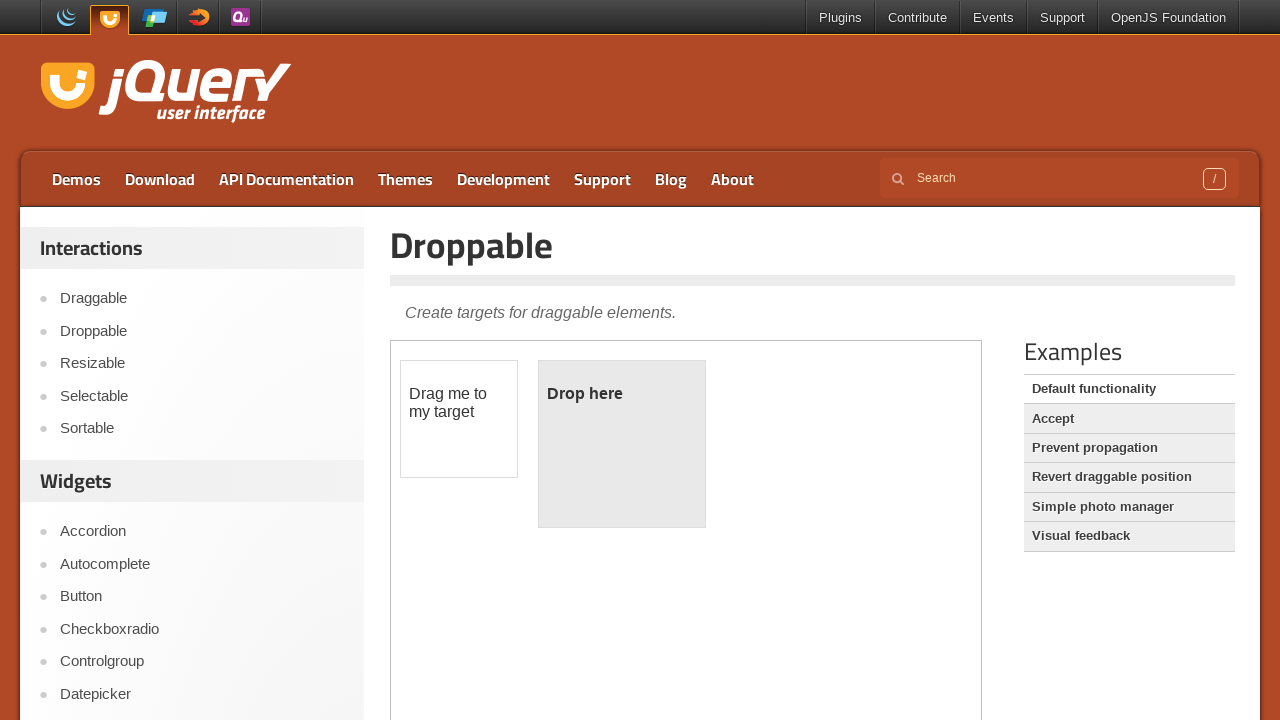

Located the draggable element (#draggable)
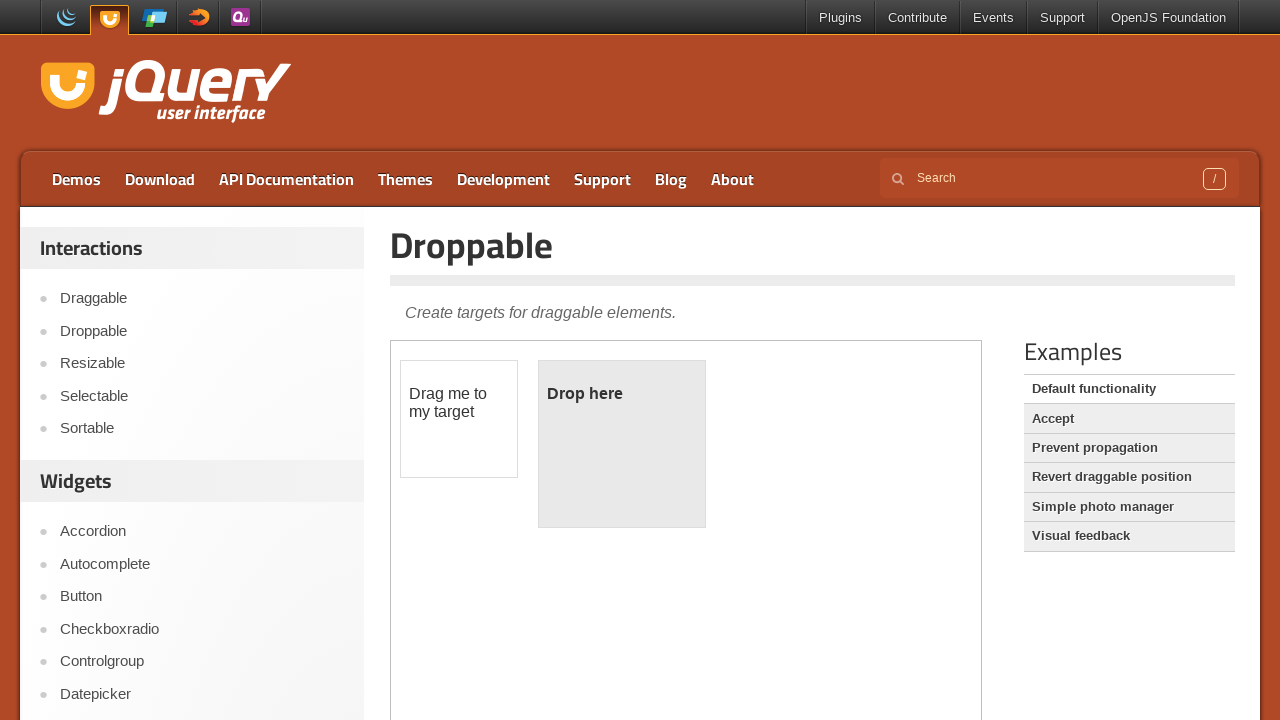

Located the droppable target element (#droppable)
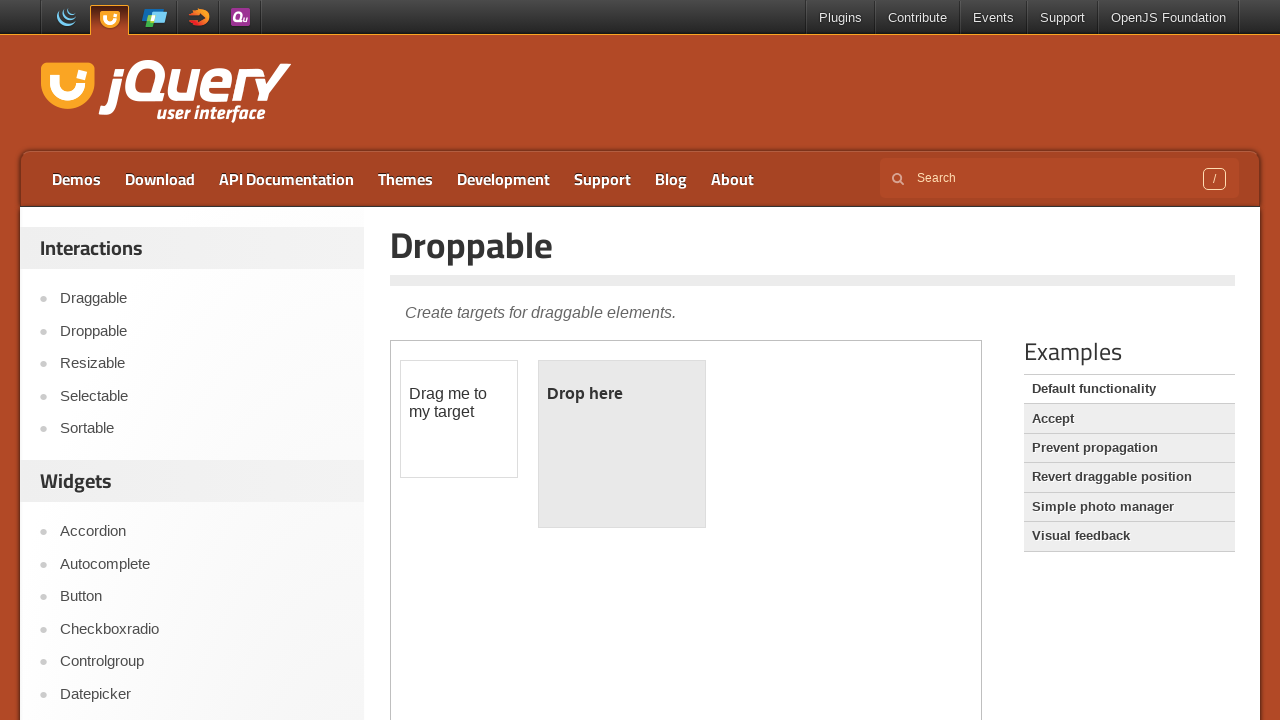

Dragged the draggable element onto the droppable target at (622, 444)
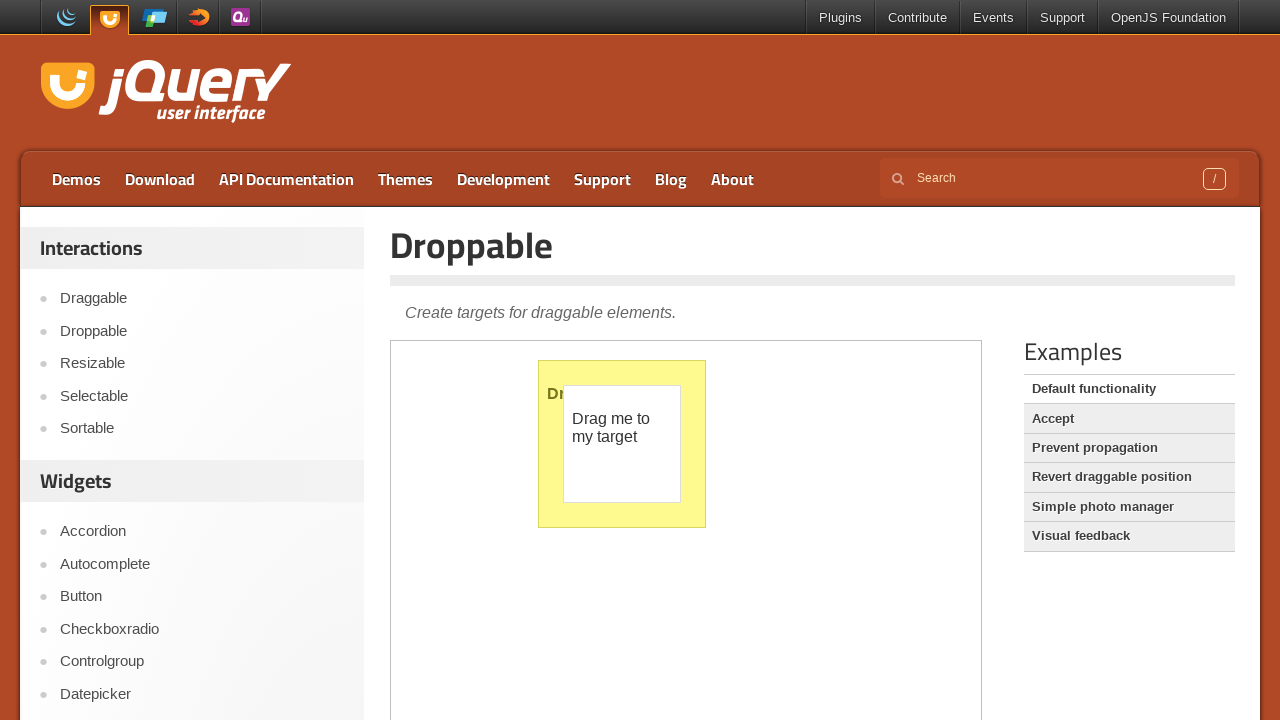

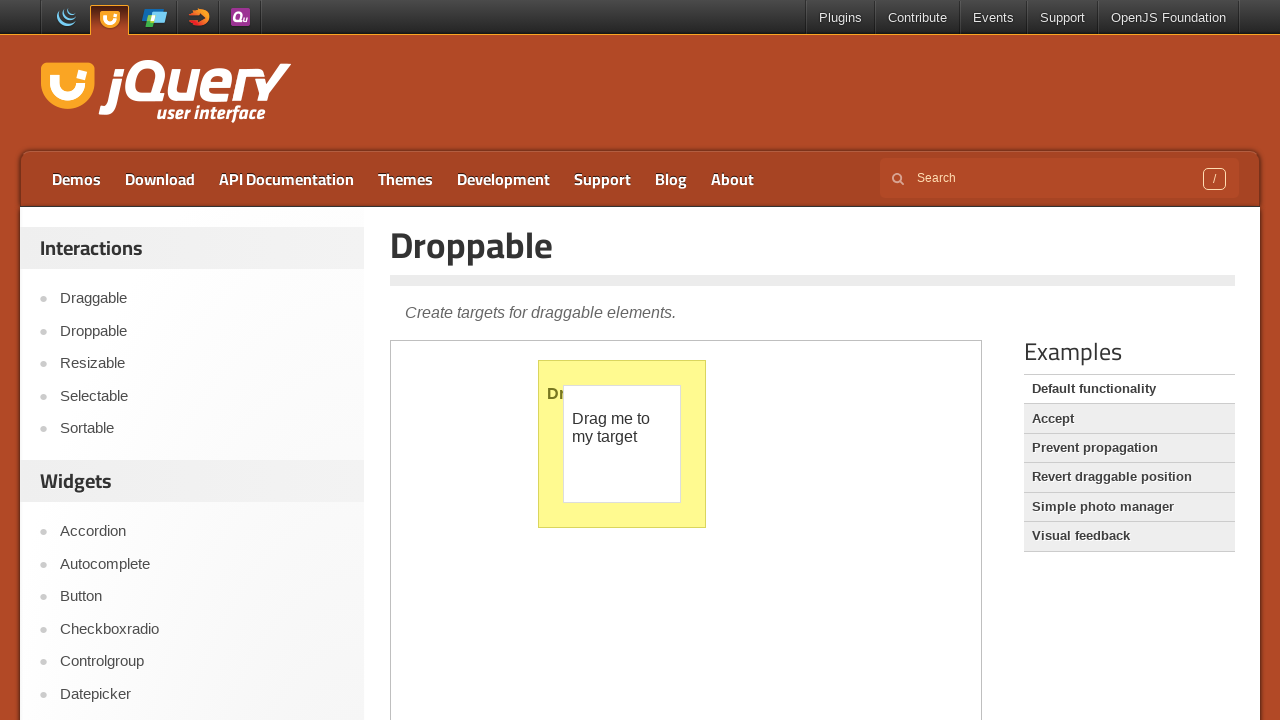